Navigates to the Platzi homepage to verify the page loads successfully

Starting URL: https://www.platzi.com

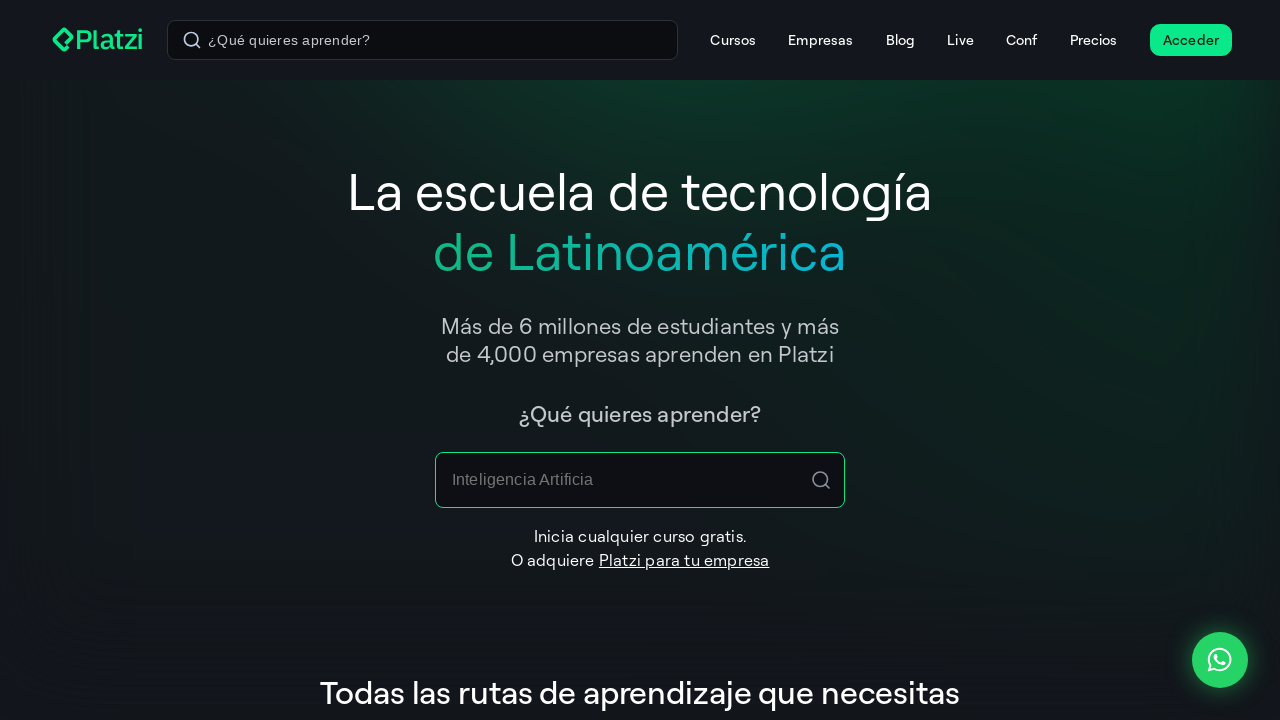

Platzi homepage loaded successfully (domcontentloaded state)
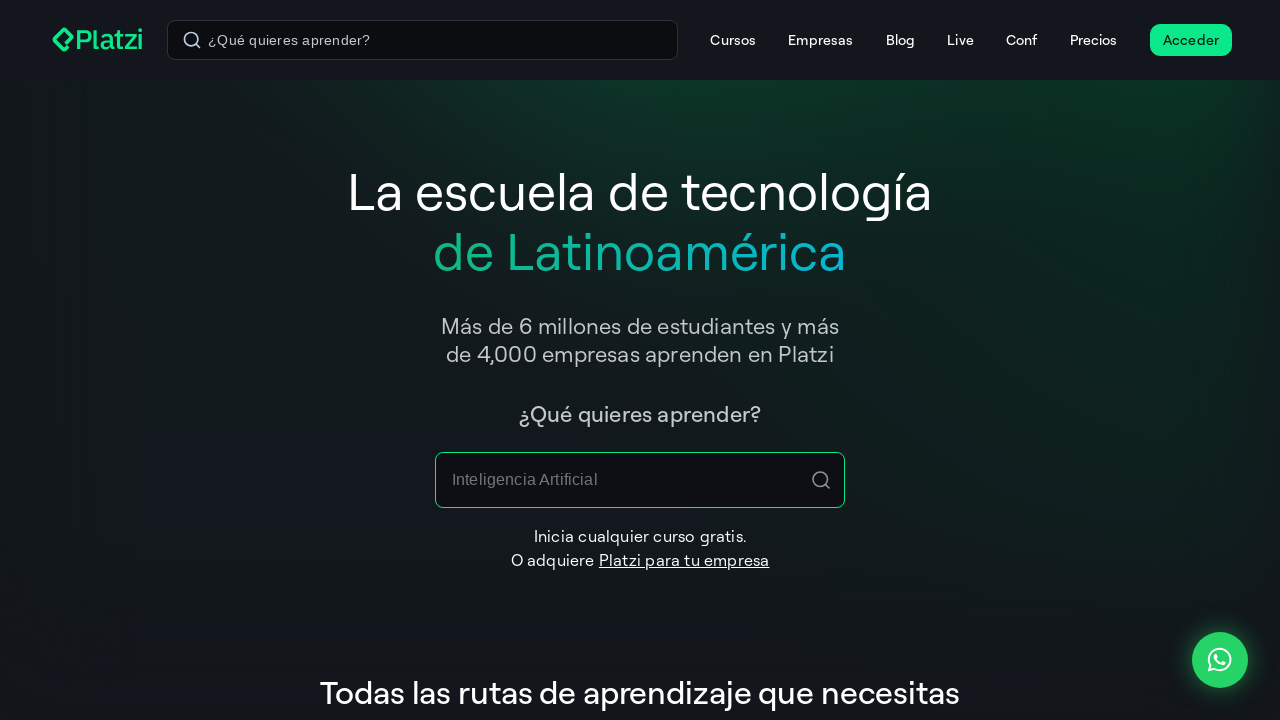

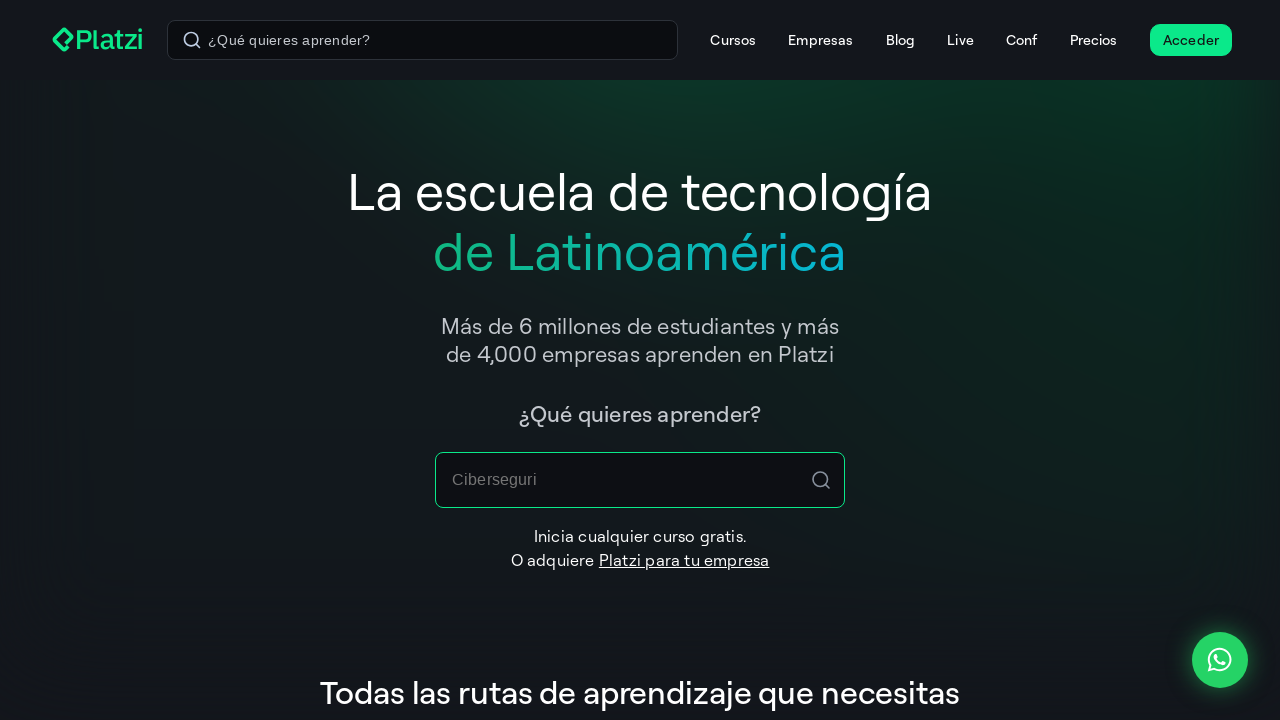